Basic browser automation test that navigates to Rahul Shetty Academy website and verifies the page loads by checking the title and URL.

Starting URL: https://rahulshettyacademy.com

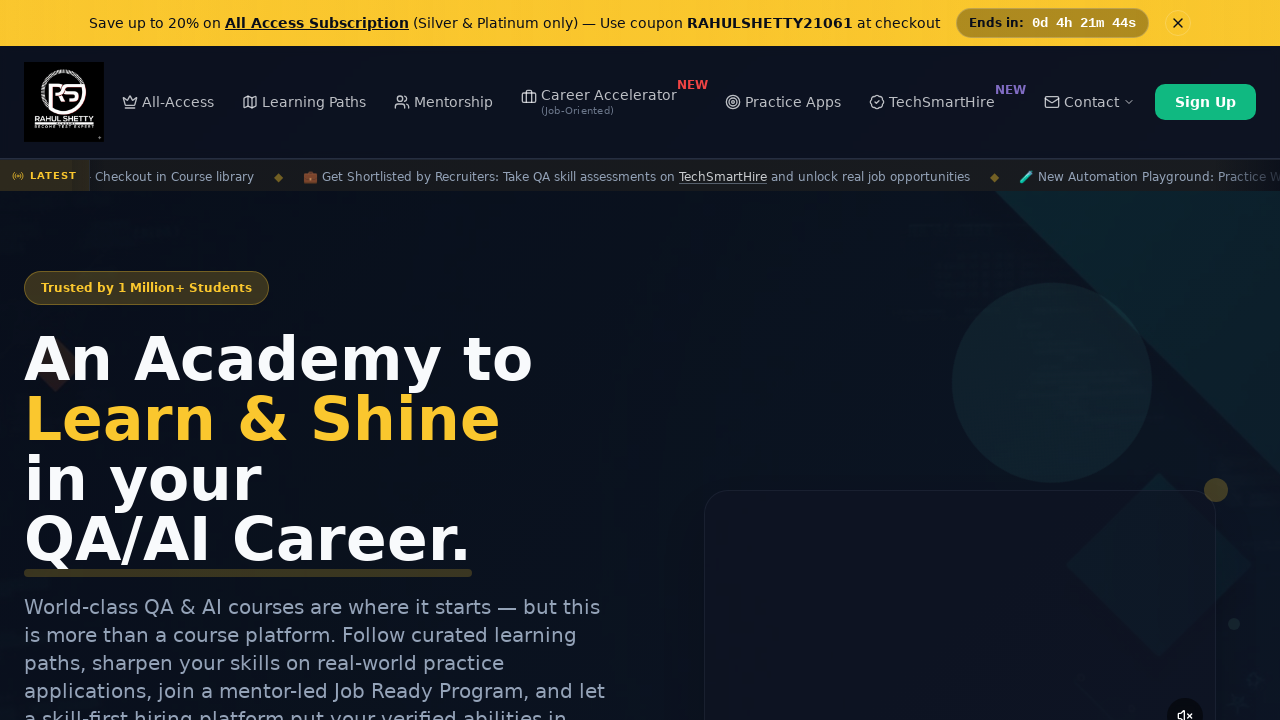

Page loaded with domcontentloaded state
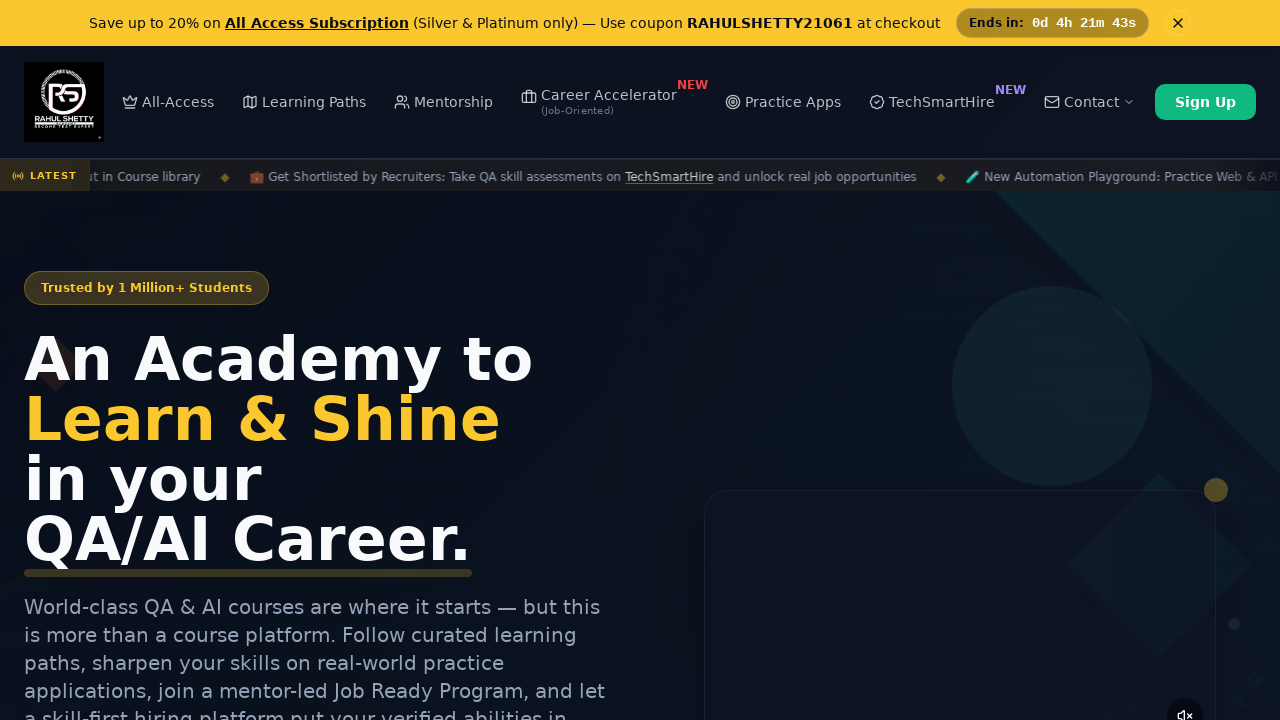

Retrieved page title: Rahul Shetty Academy | QA Automation, Playwright, AI Testing & Online Training
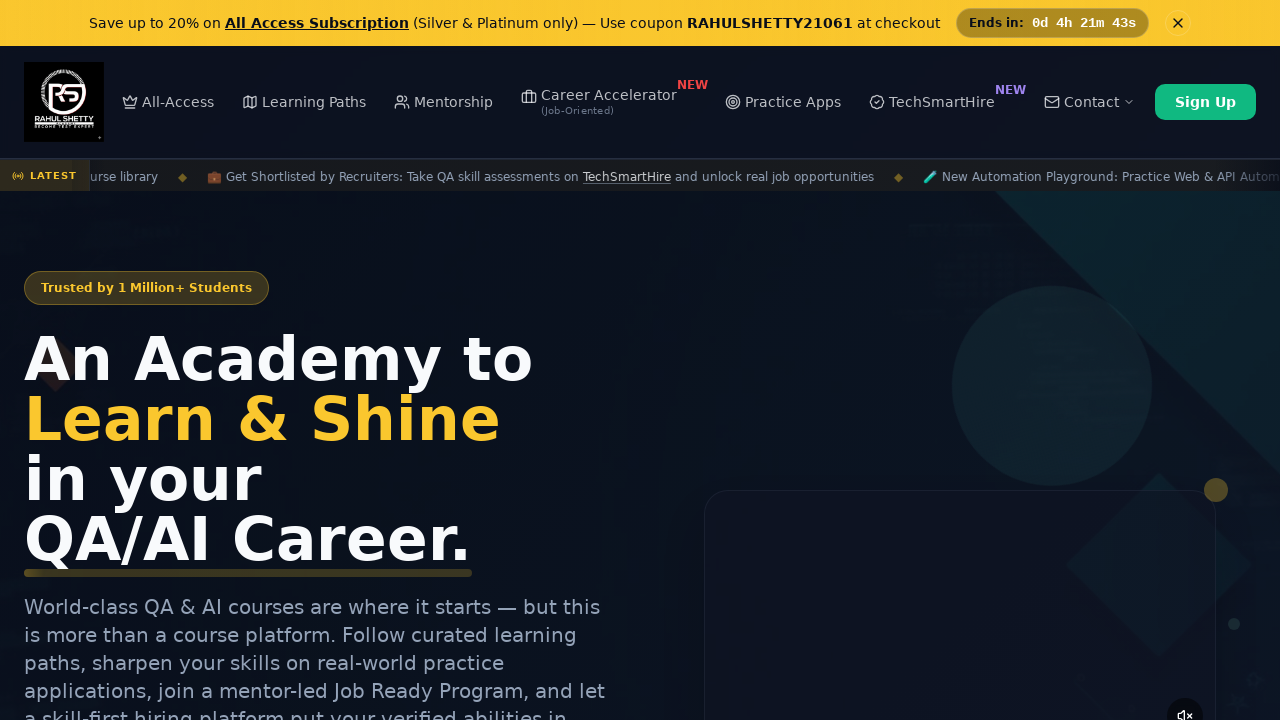

Retrieved current URL: https://rahulshettyacademy.com/
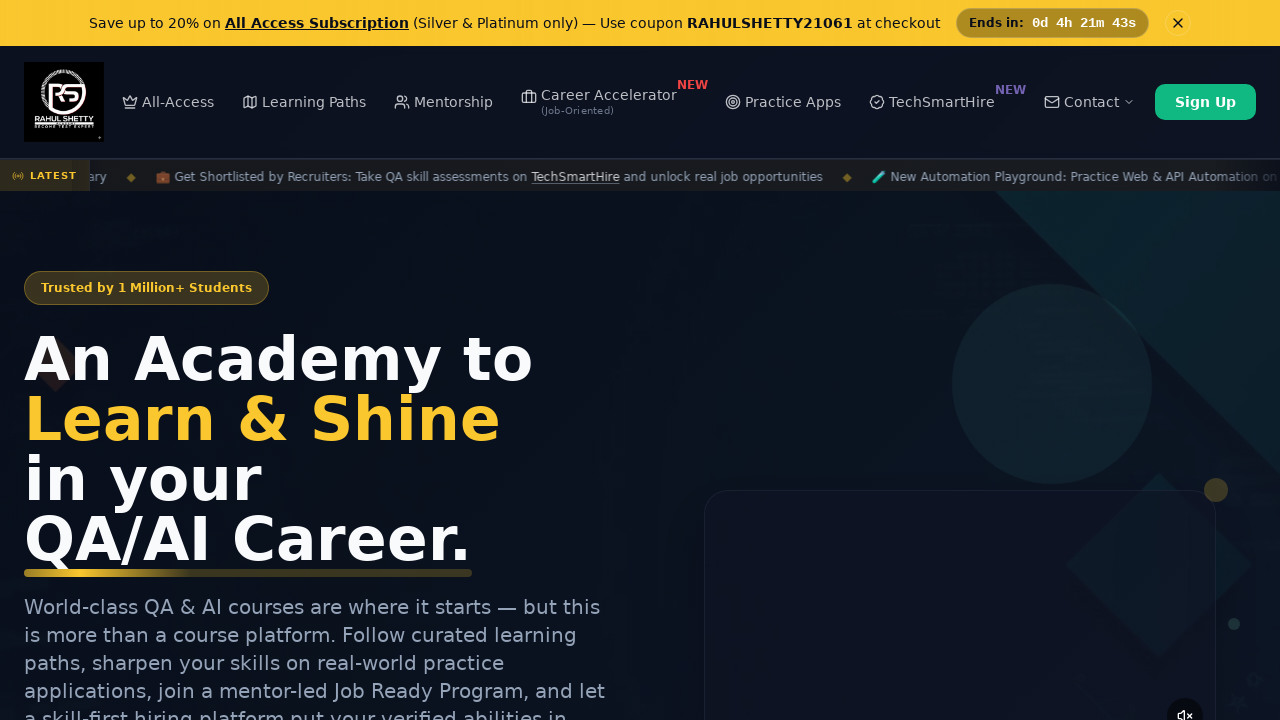

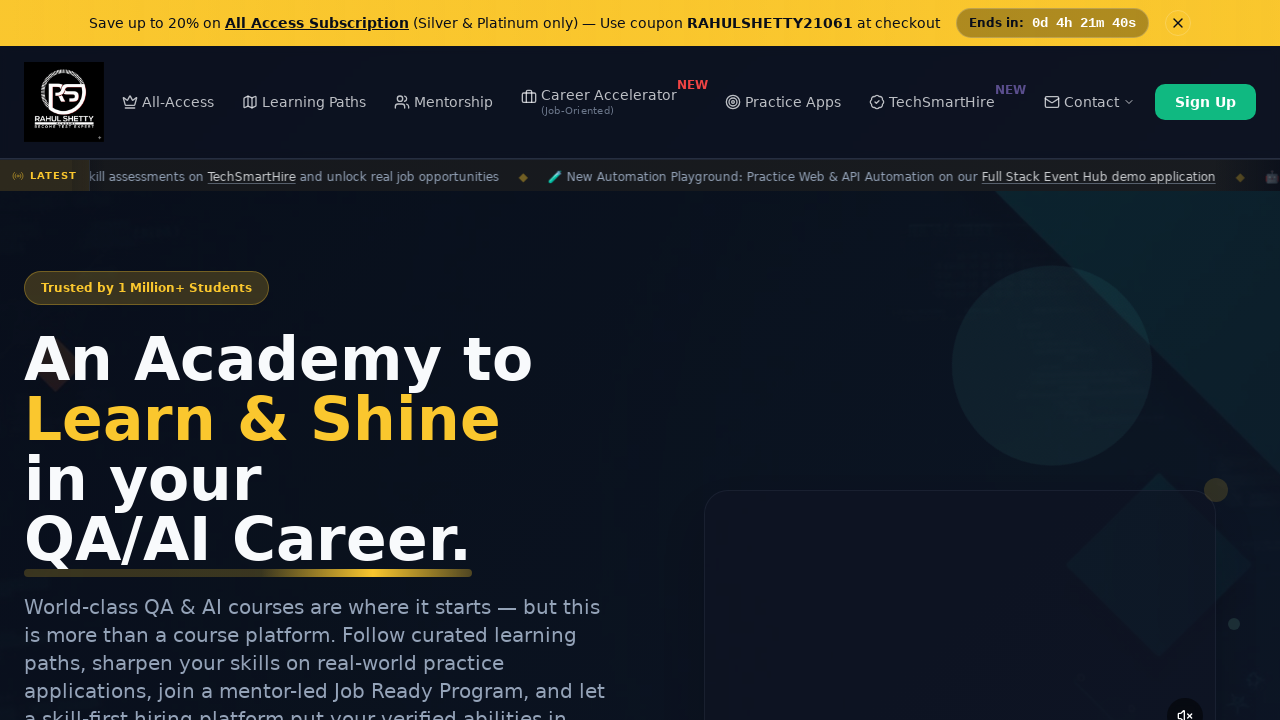